Tests adding an element on the Heroku app by clicking the add element button and verifying the element appears

Starting URL: https://the-internet.herokuapp.com/

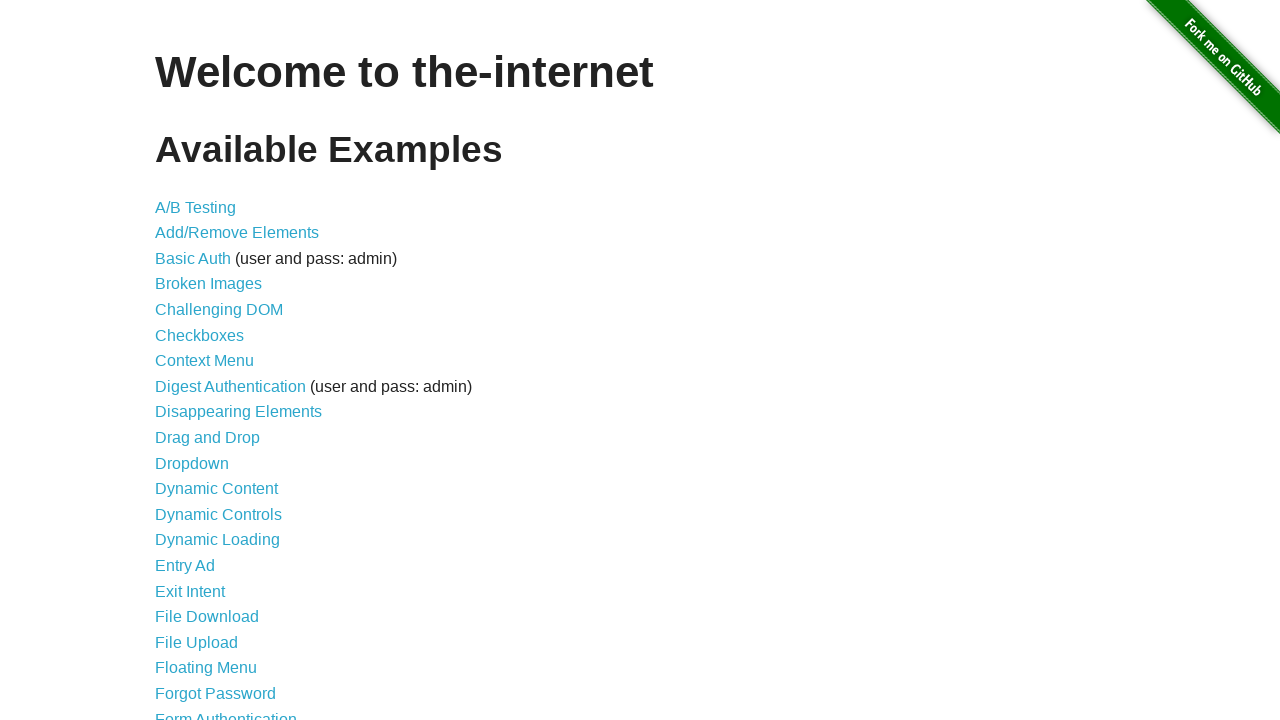

Clicked on add/remove elements link at (237, 233) on a[href='/add_remove_elements/']
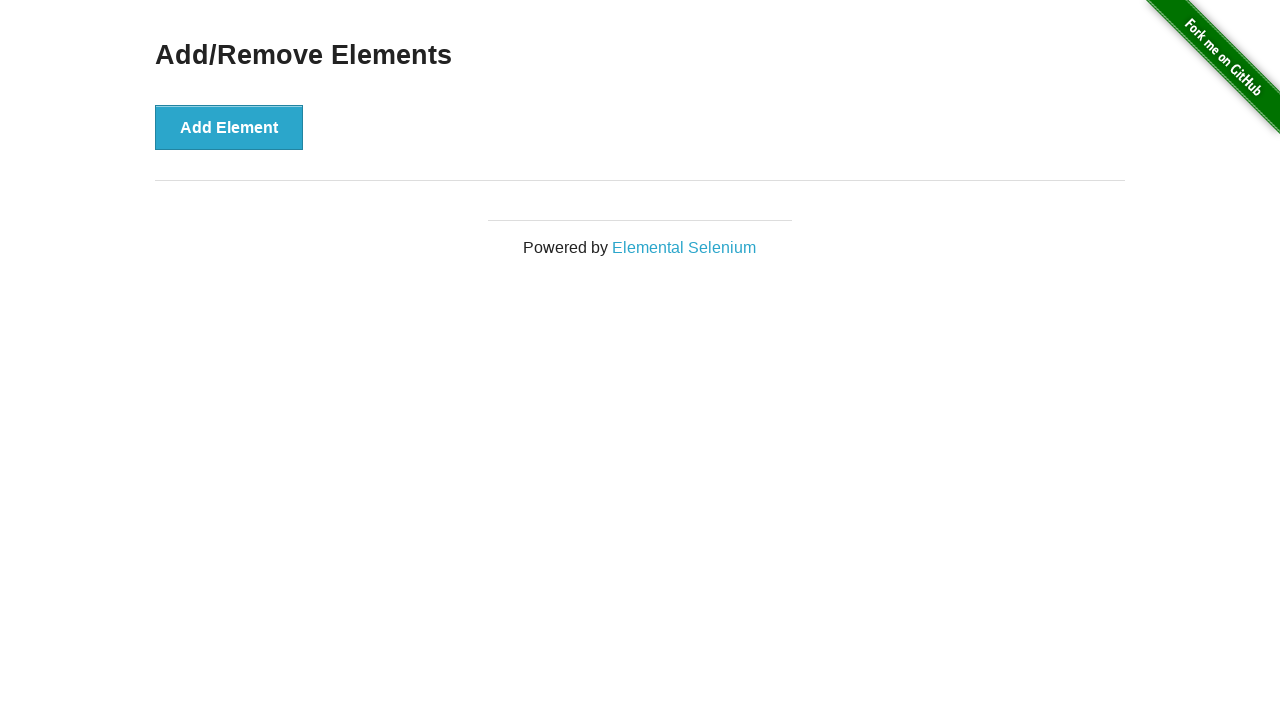

Clicked add element button at (229, 127) on button[onclick='addElement()']
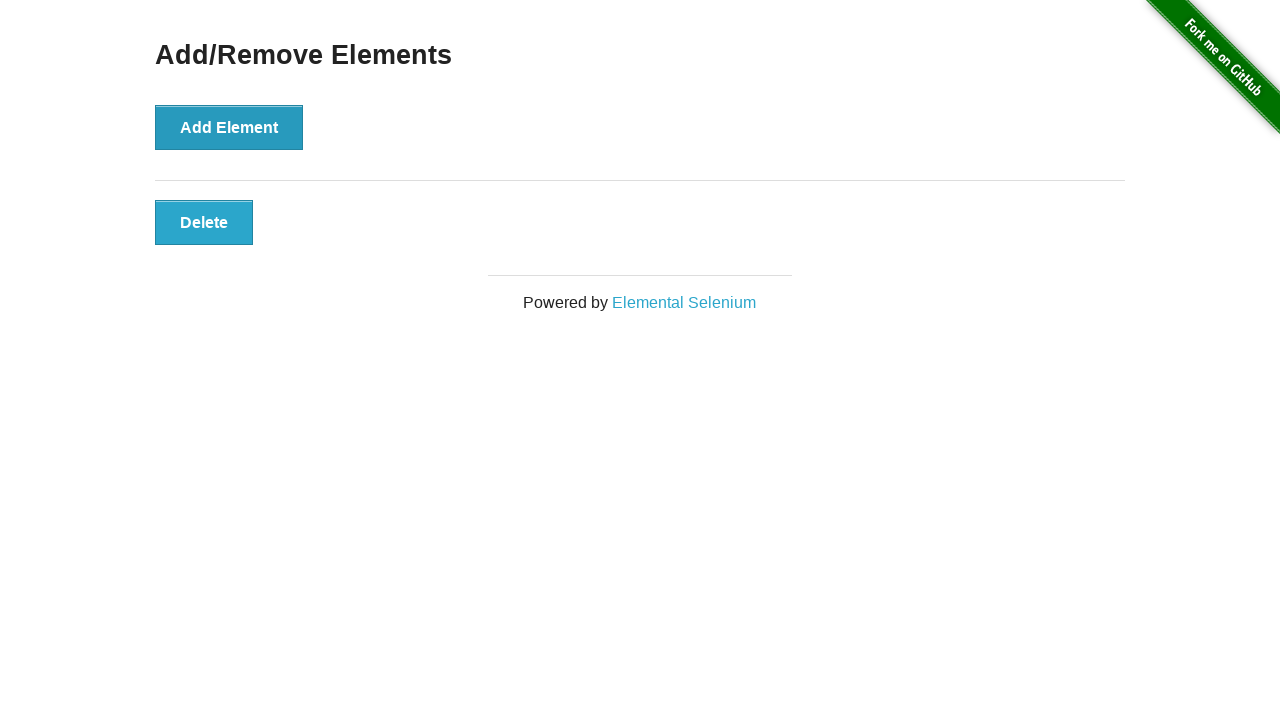

Verified the added element is displayed
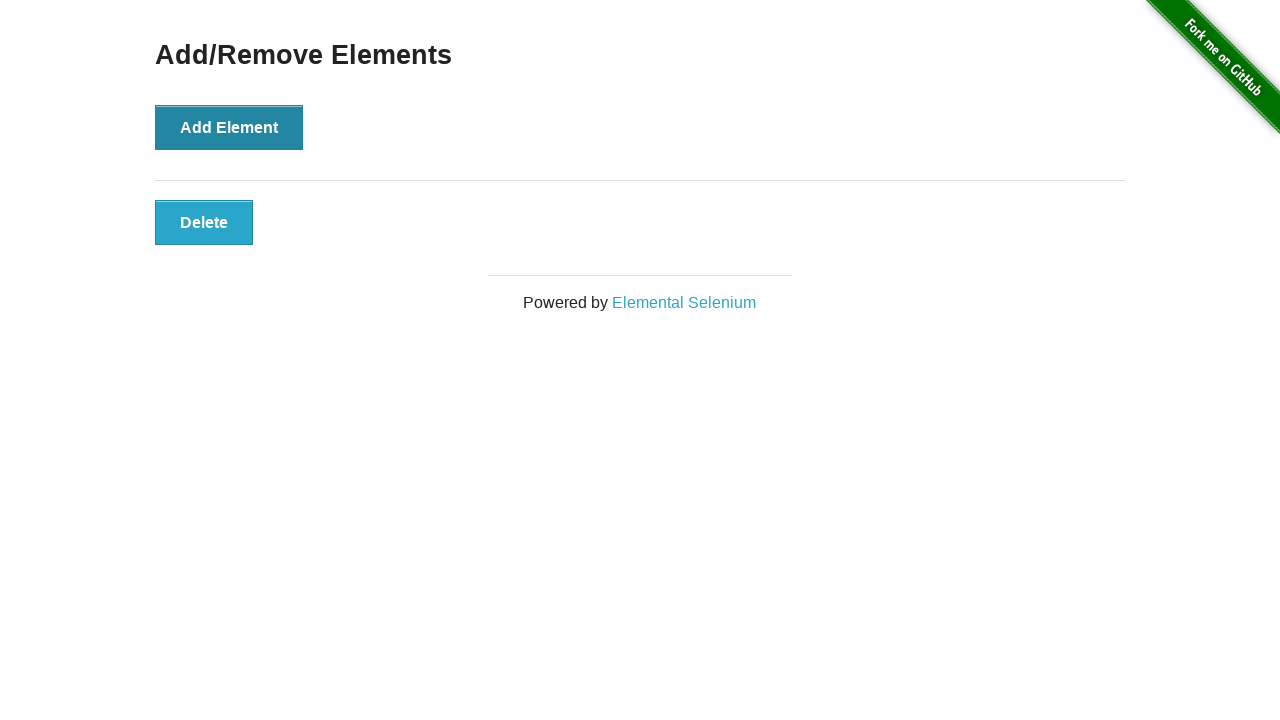

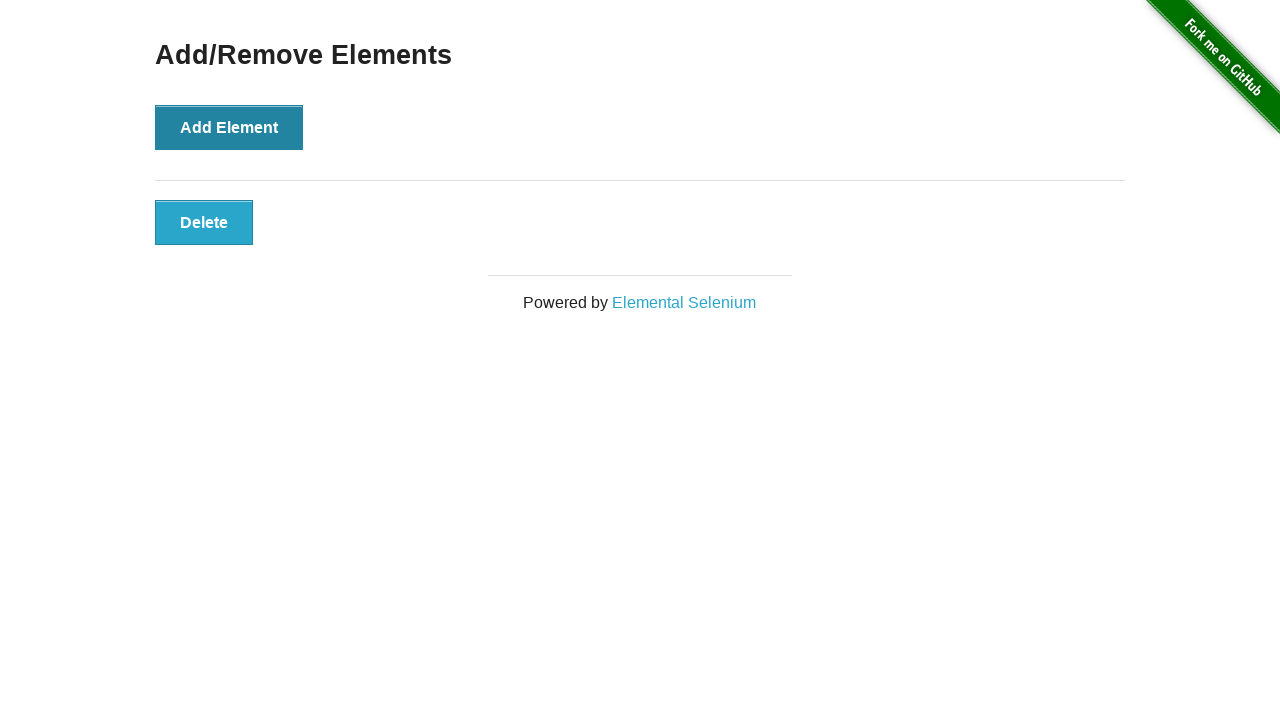